Tests the user registration flow on BlazeDemo travel agency site by navigating from the home page to the registration page, filling out the registration form with user details (name, company, email, password), and submitting the form.

Starting URL: https://www.blazedemo.com

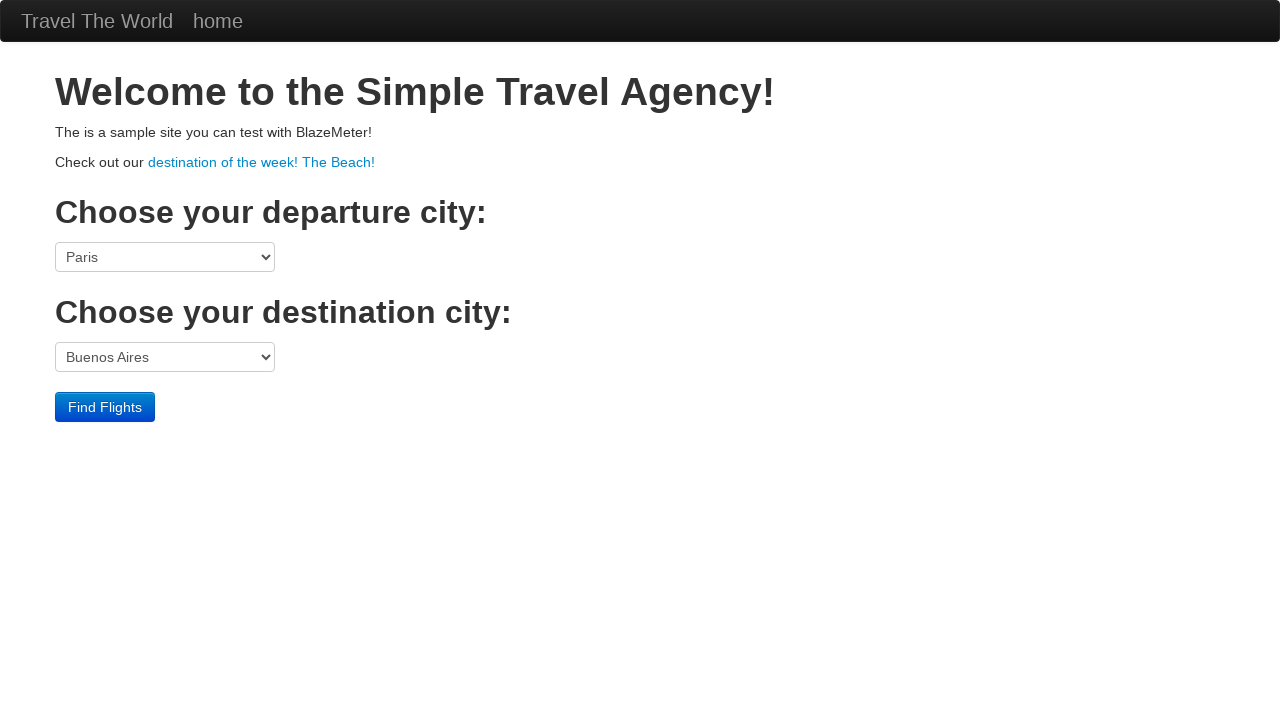

Home page loaded - h1 element found
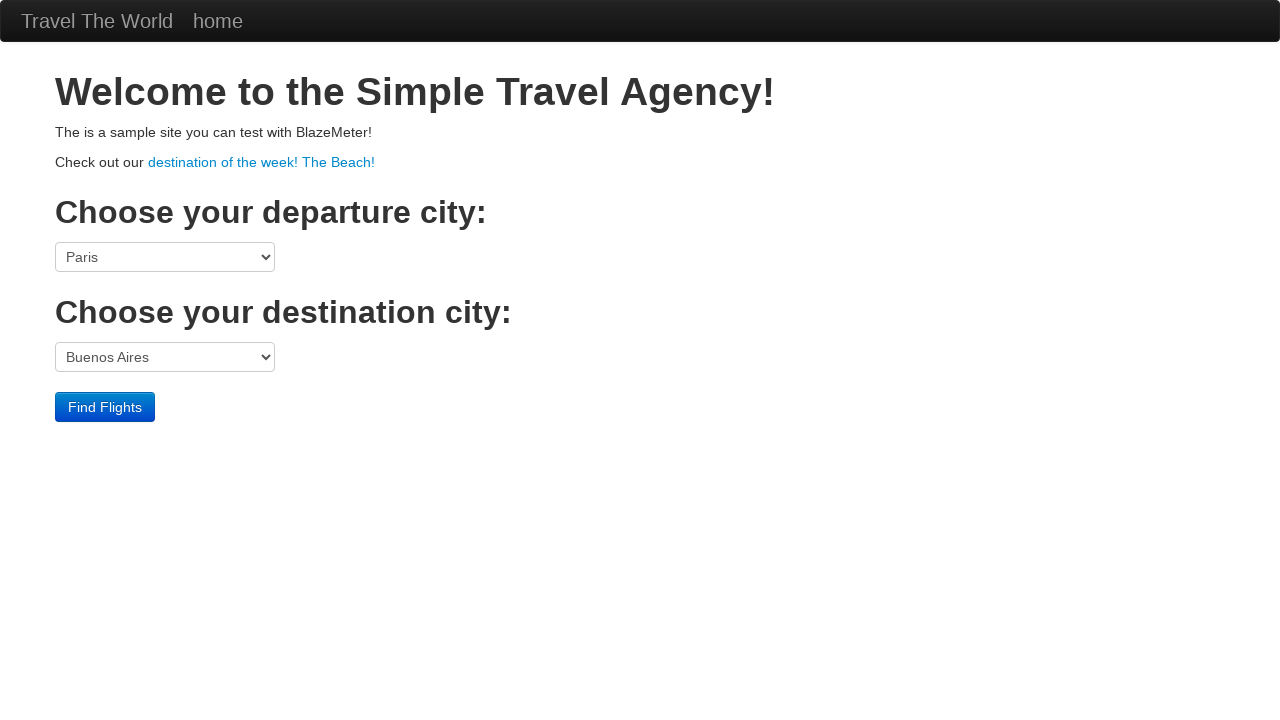

Clicked home link in navigation at (218, 21) on internal:role=link[name="home"i]
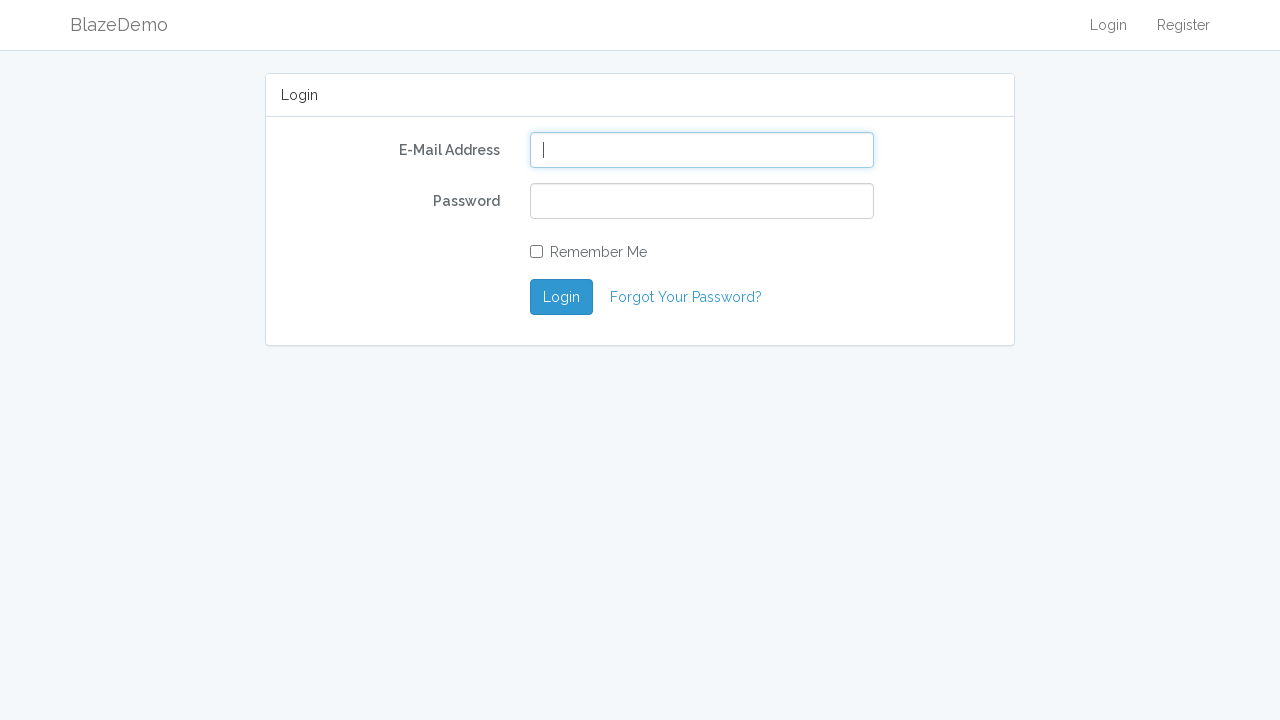

Navigated to login page
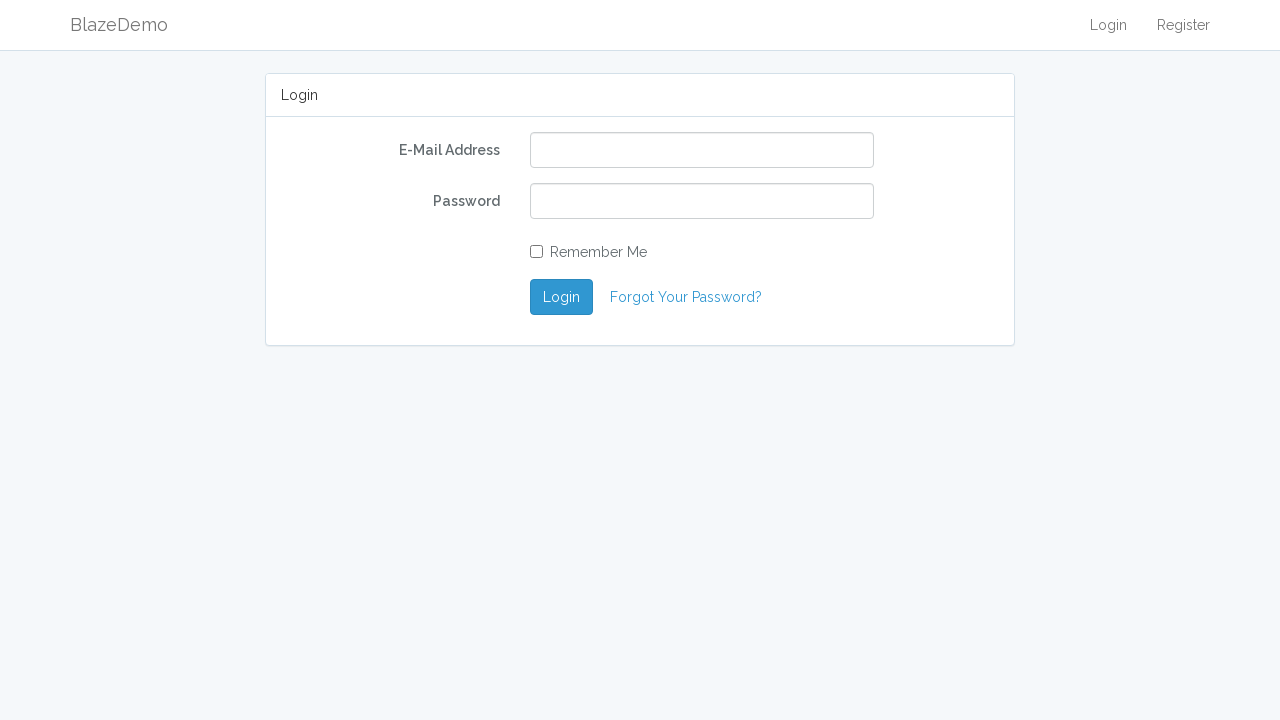

Clicked Register link at (1184, 25) on internal:role=link[name="Register"i]
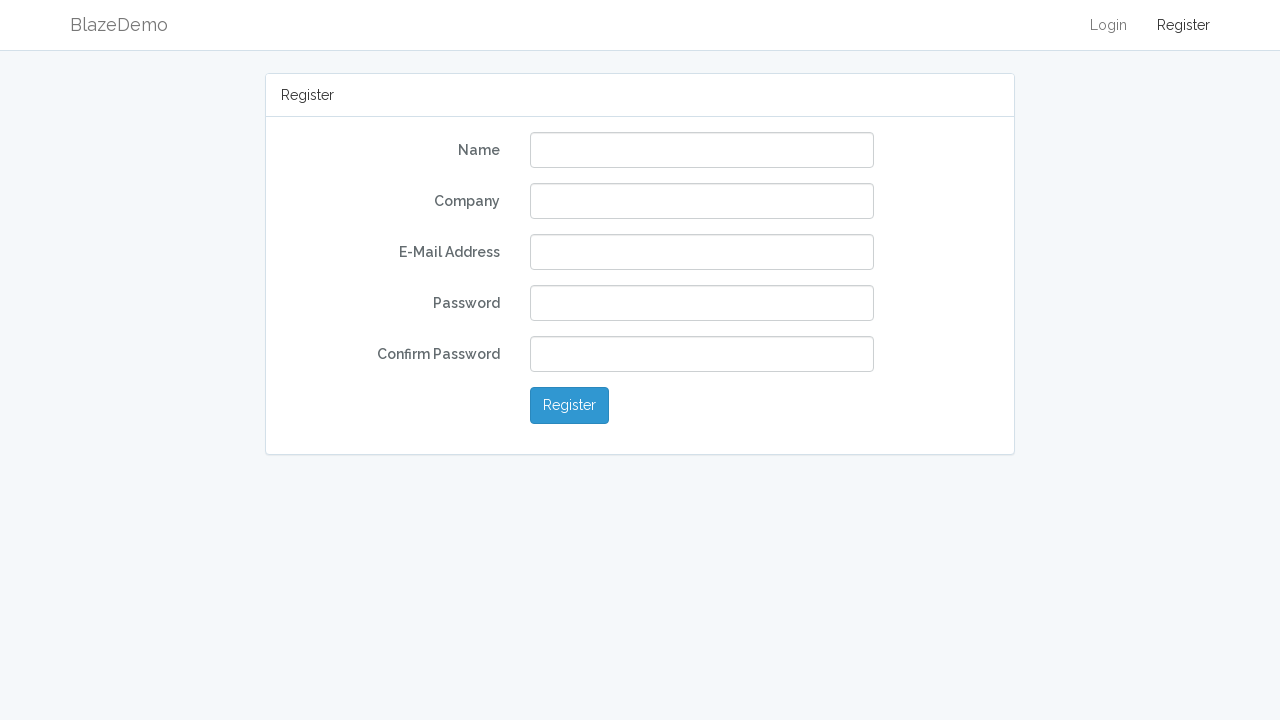

Navigated to registration page
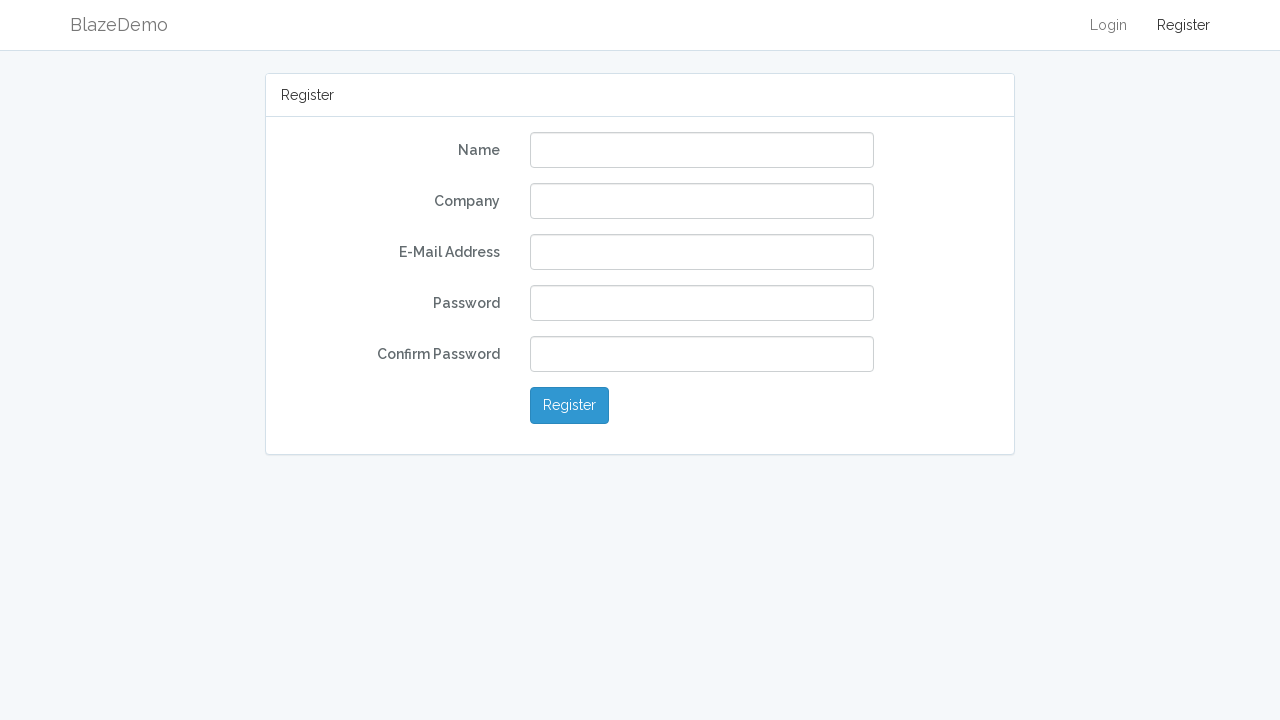

Registration form panel loaded
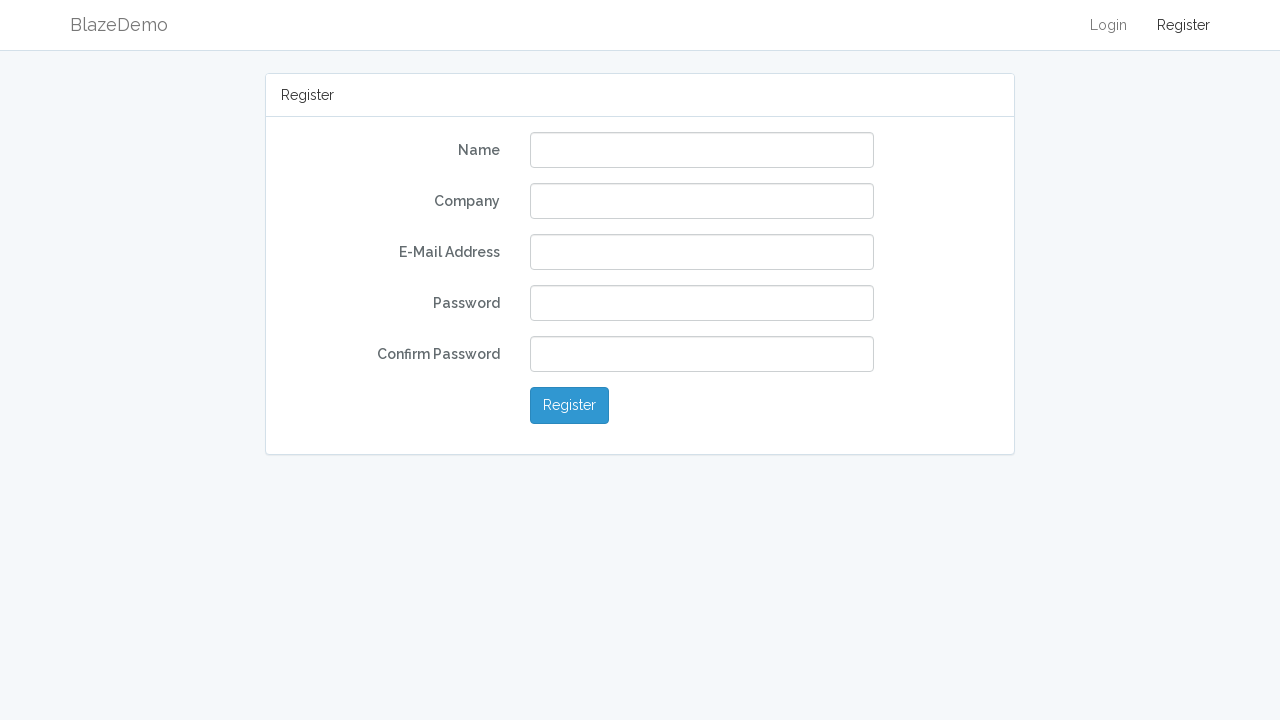

Filled name field with 'Marcus Rodriguez' on #name
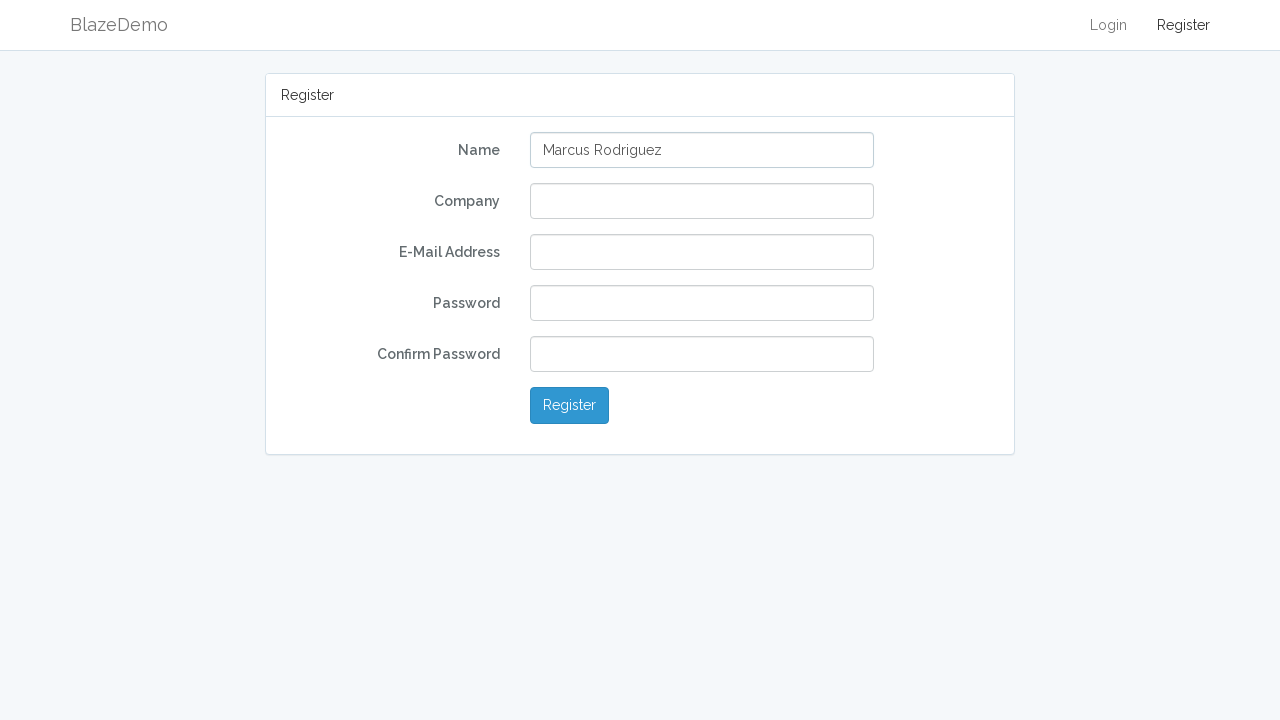

Filled company field with 'TechVentures Inc' on #company
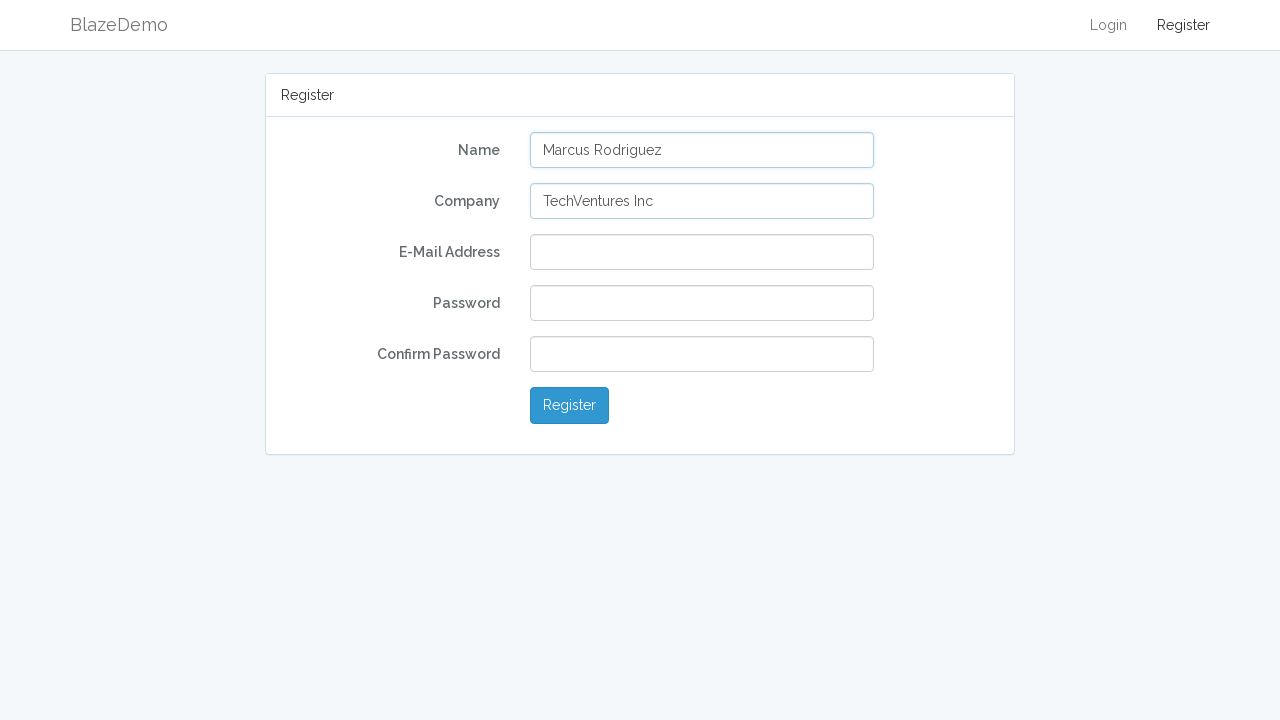

Filled email field with 'marcus.rodriguez@techventures.com' on #email
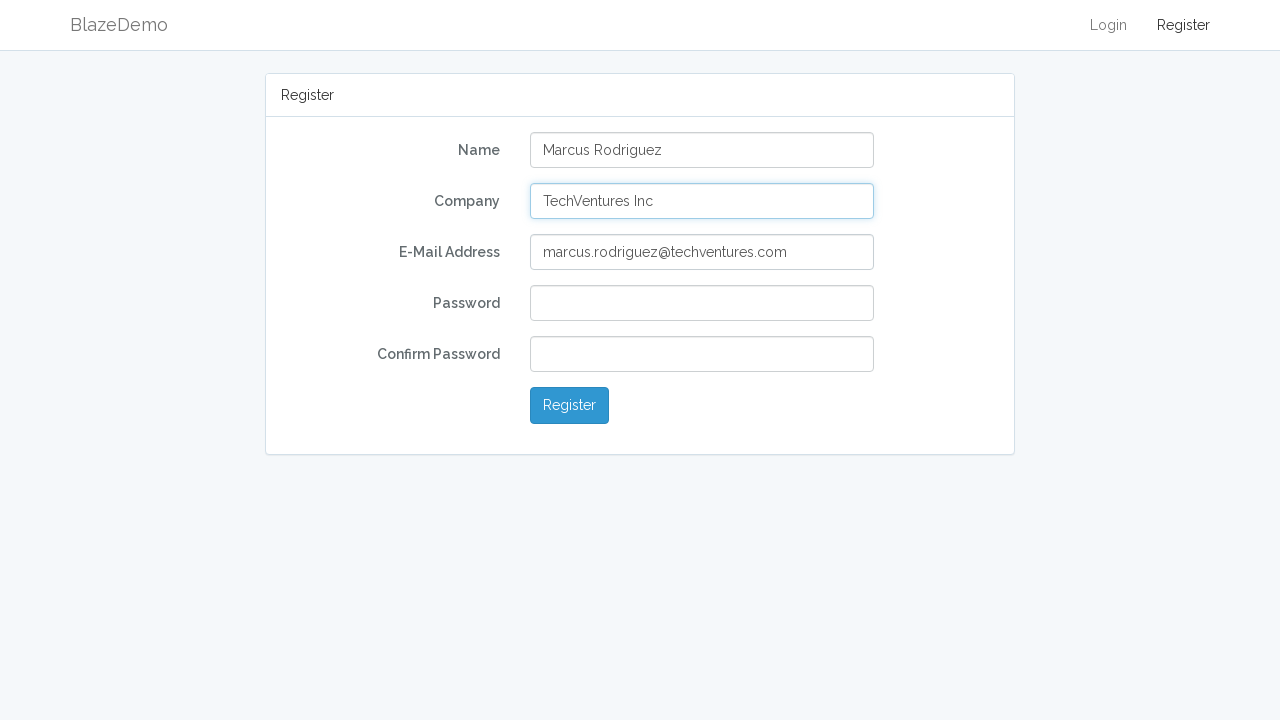

Filled password field with 'SecurePass789' on #password
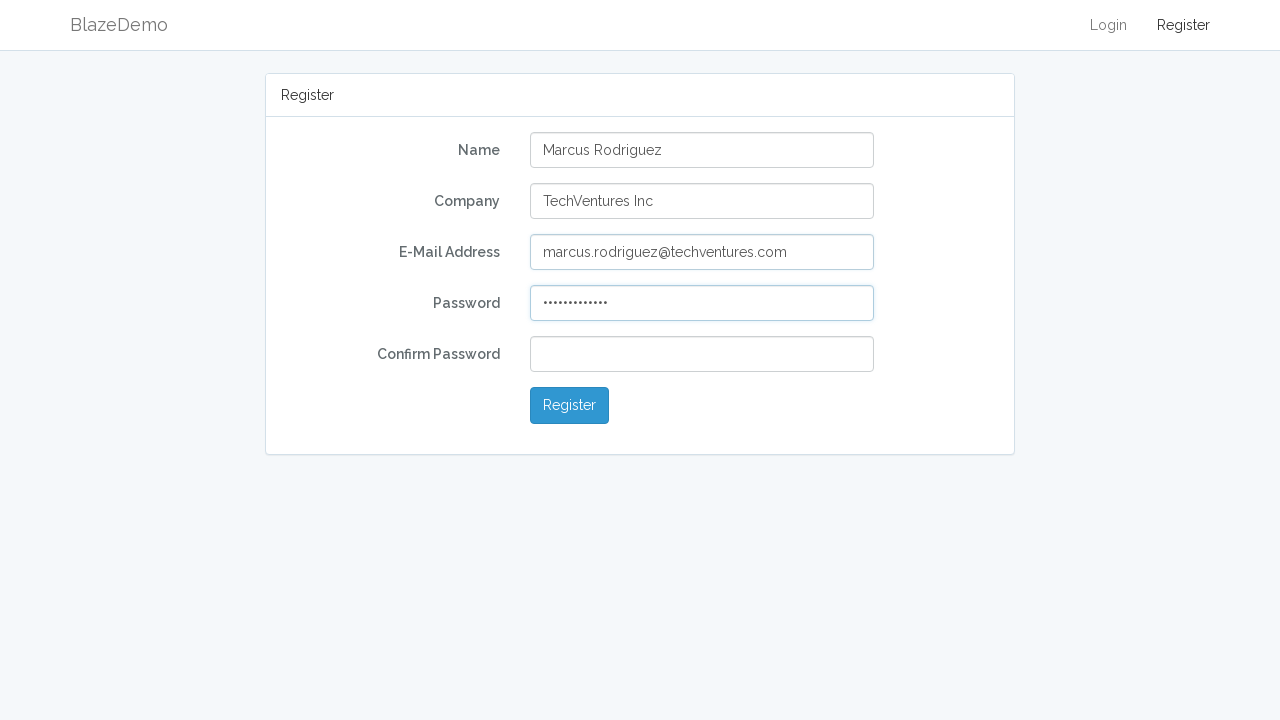

Filled password confirmation field with 'SecurePass789' on #password-confirm
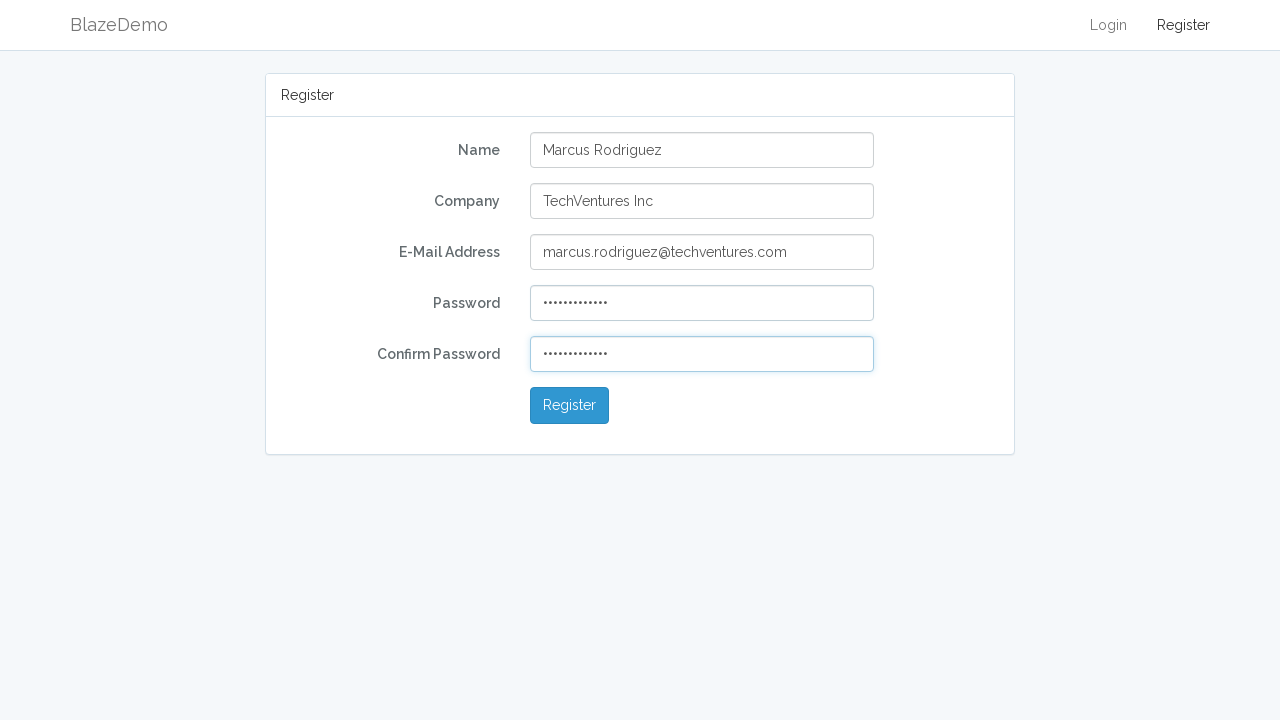

Clicked Register button to submit the form at (570, 406) on .btn.btn-primary
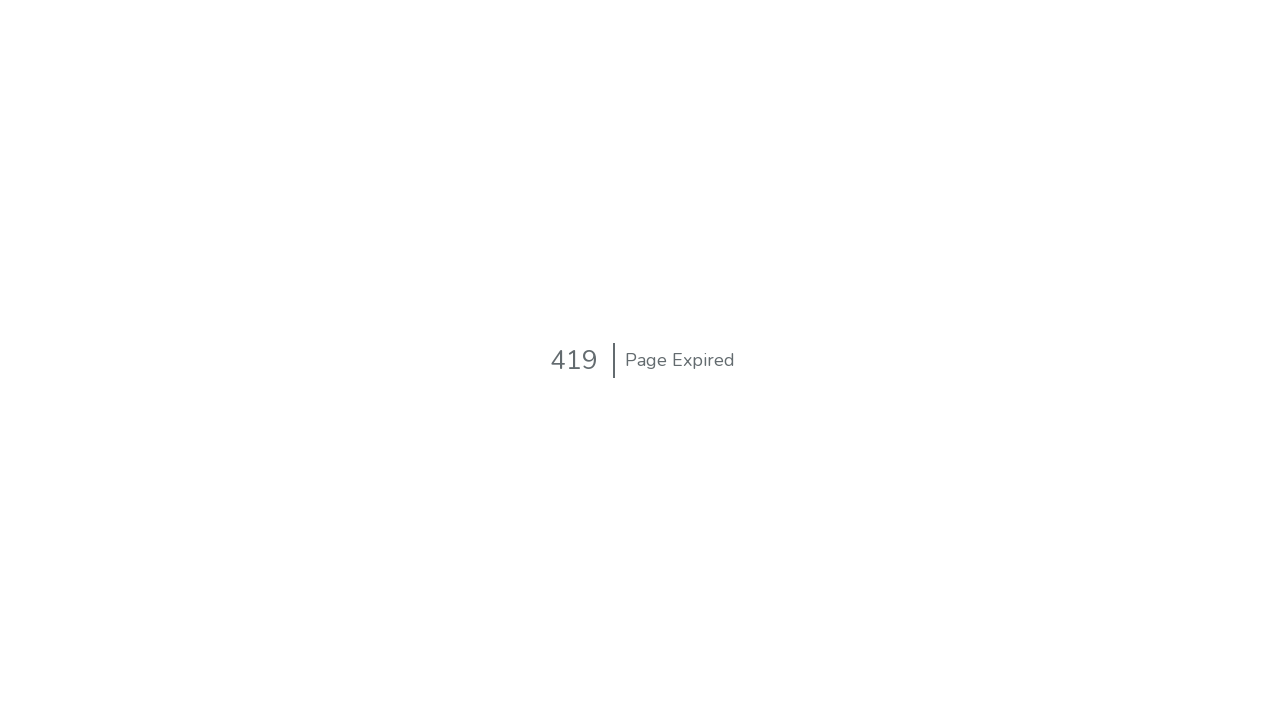

Registration response message displayed
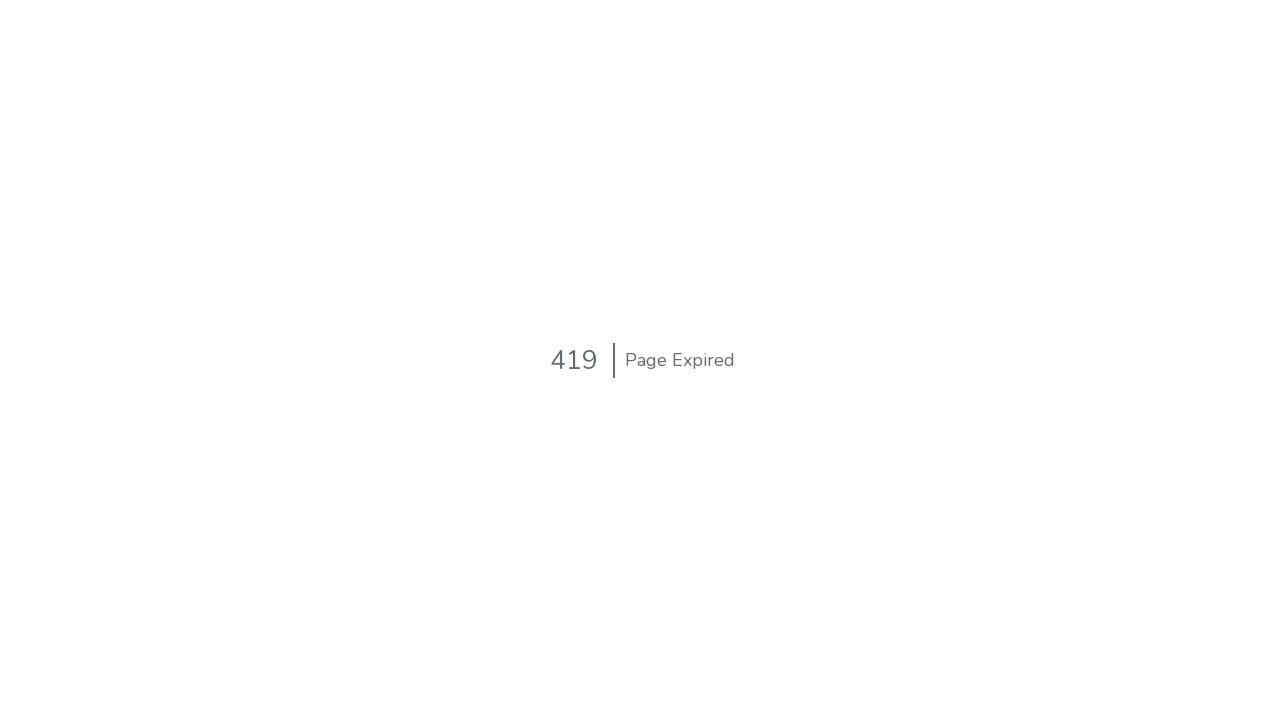

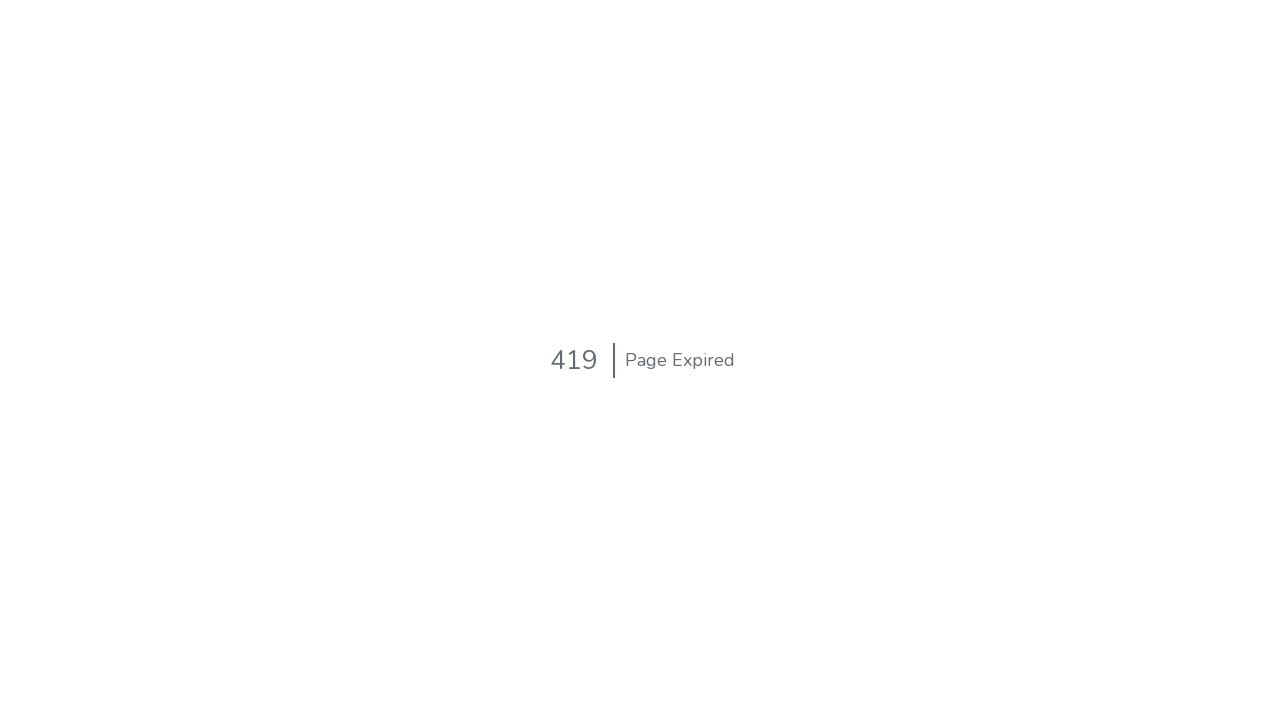